Tests click and hold functionality to select multiple consecutive items in a list by clicking on the first item, holding, and dragging to the eighth item

Starting URL: https://automationfc.github.io/jquery-selectable/

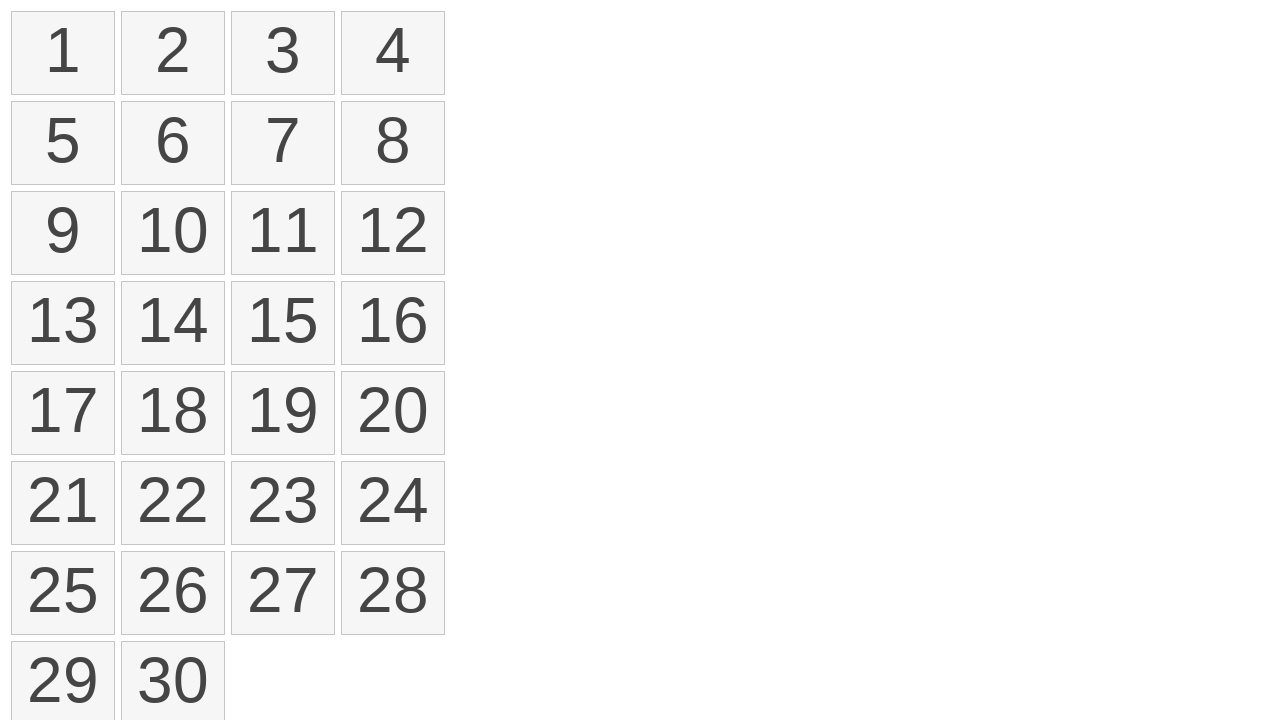

Retrieved all selectable list items from the page
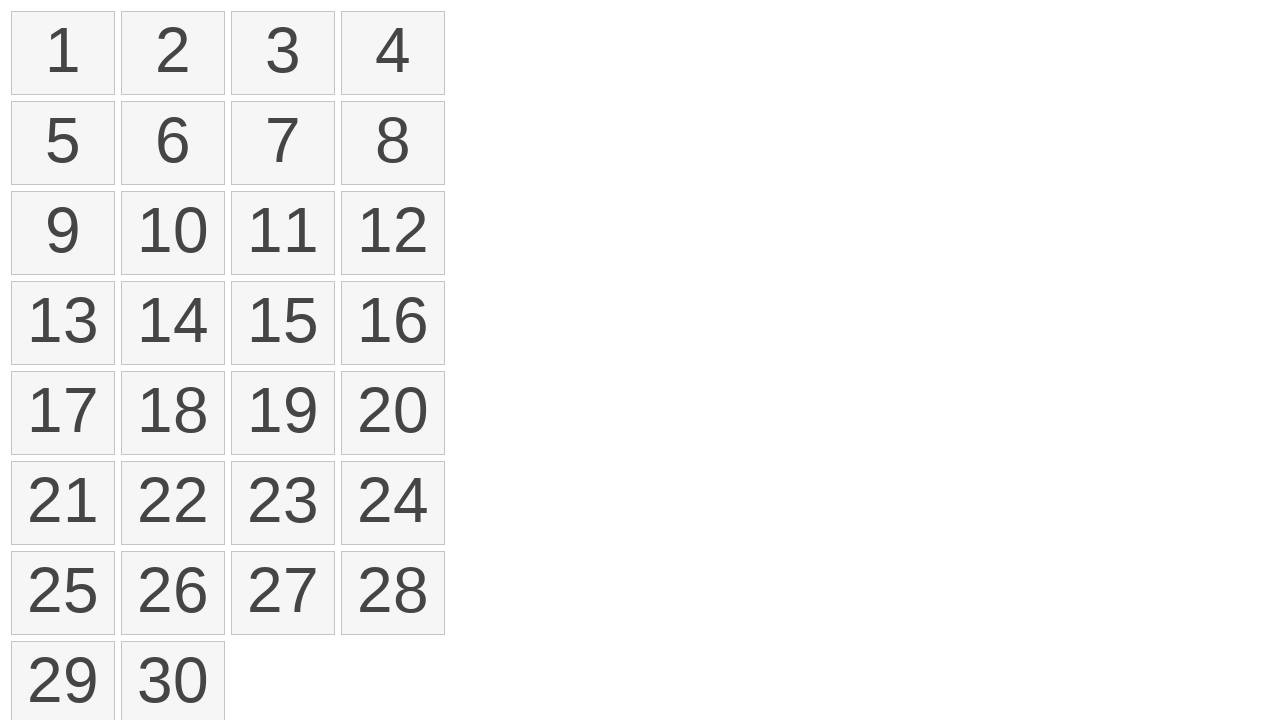

Moved mouse to first list item at (16, 16)
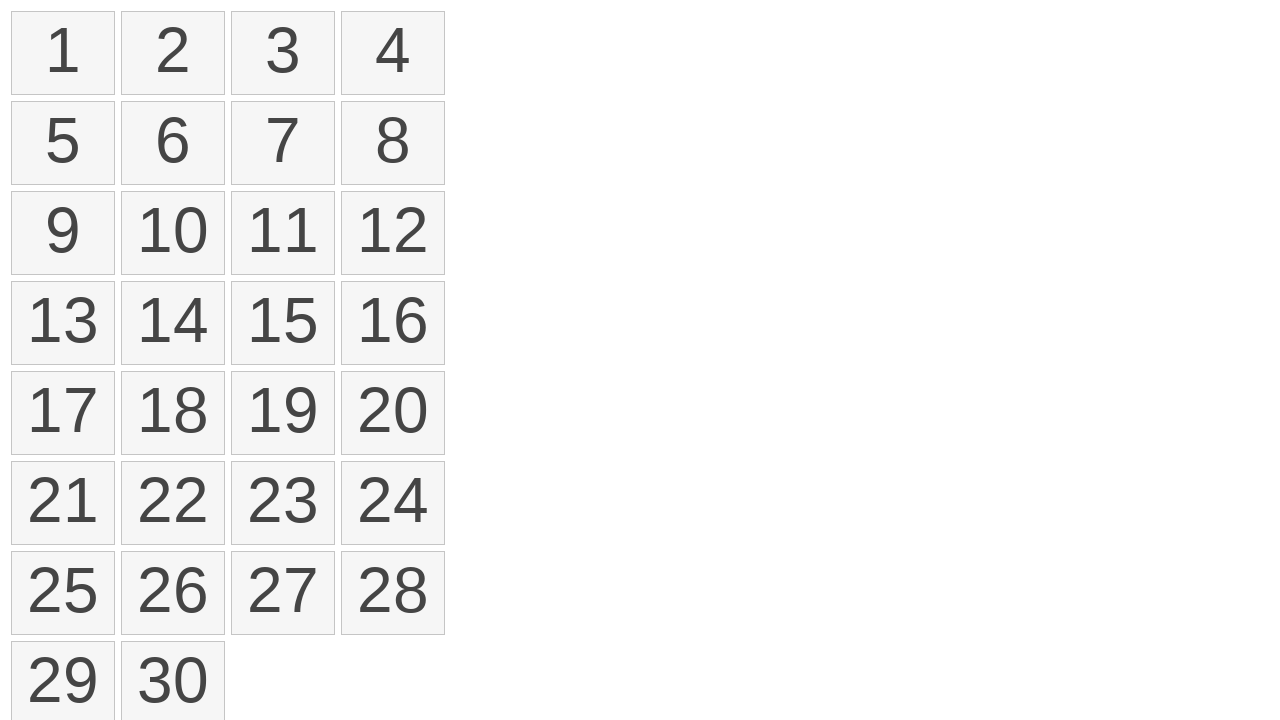

Pressed and held mouse button down on first item at (16, 16)
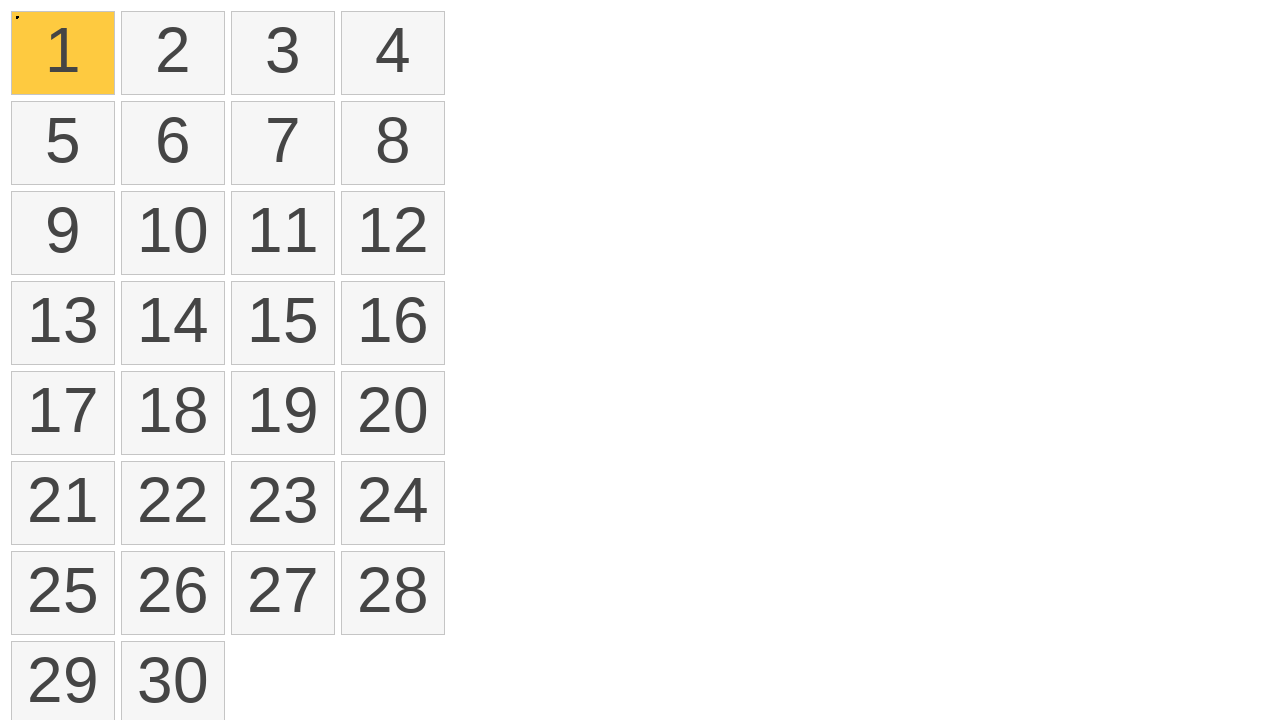

Dragged mouse to eighth item while holding button down at (346, 106)
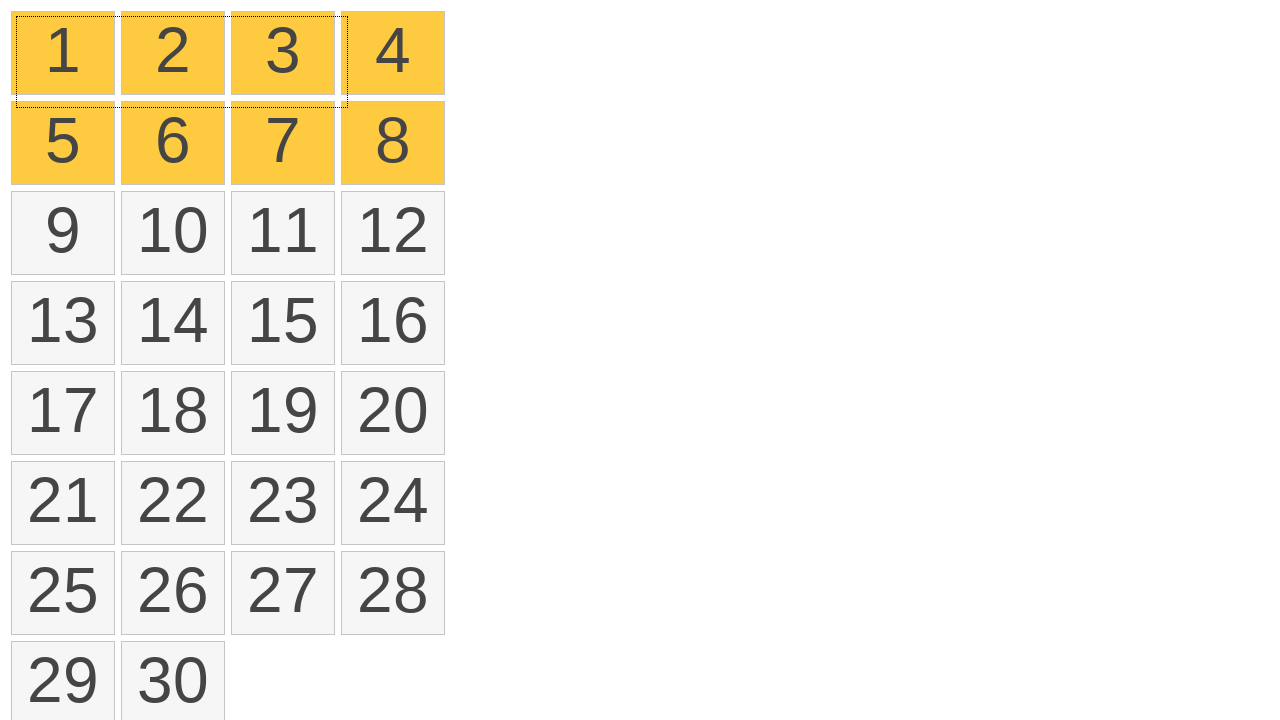

Released mouse button to complete click and drag action at (346, 106)
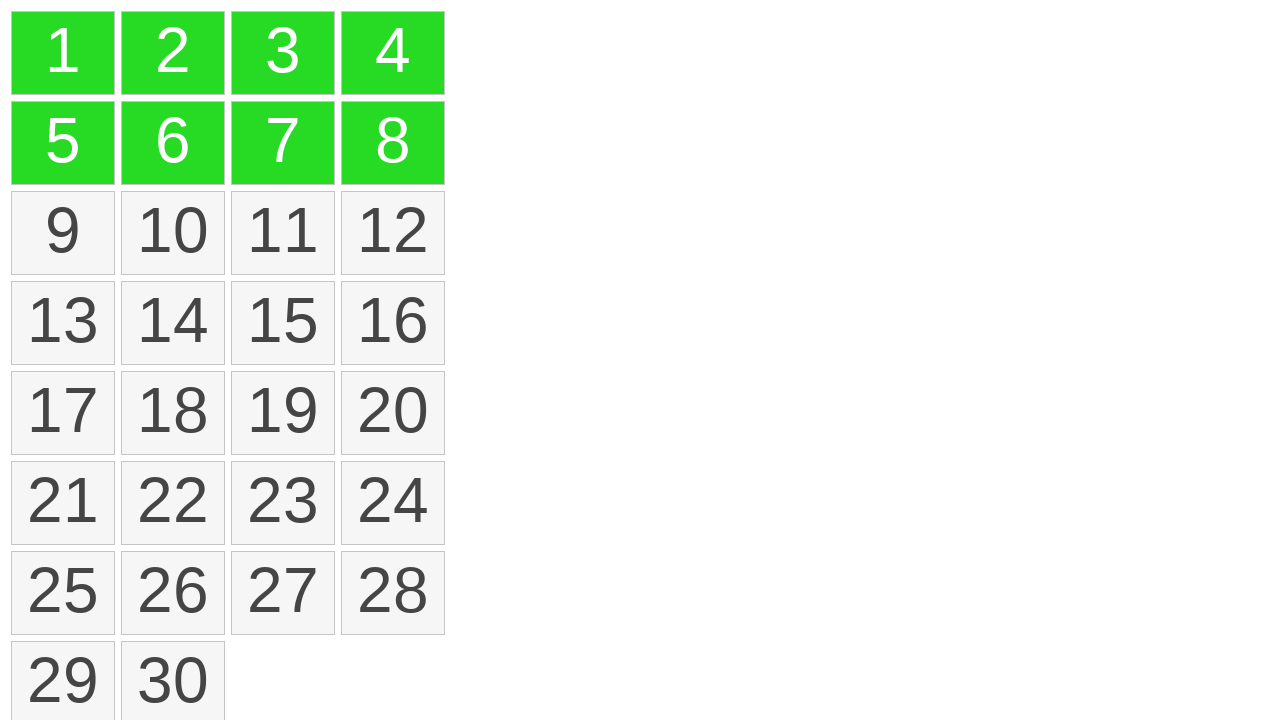

Located all selected items in the list
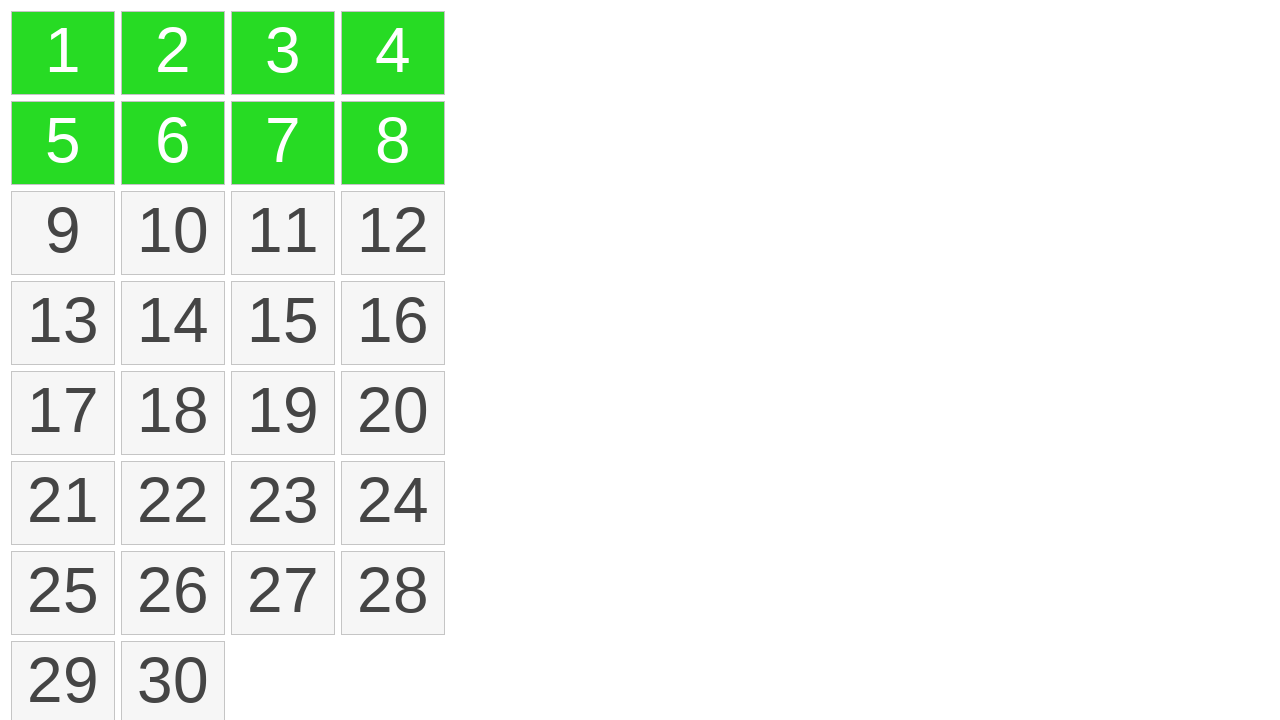

Verified that exactly 8 items are selected
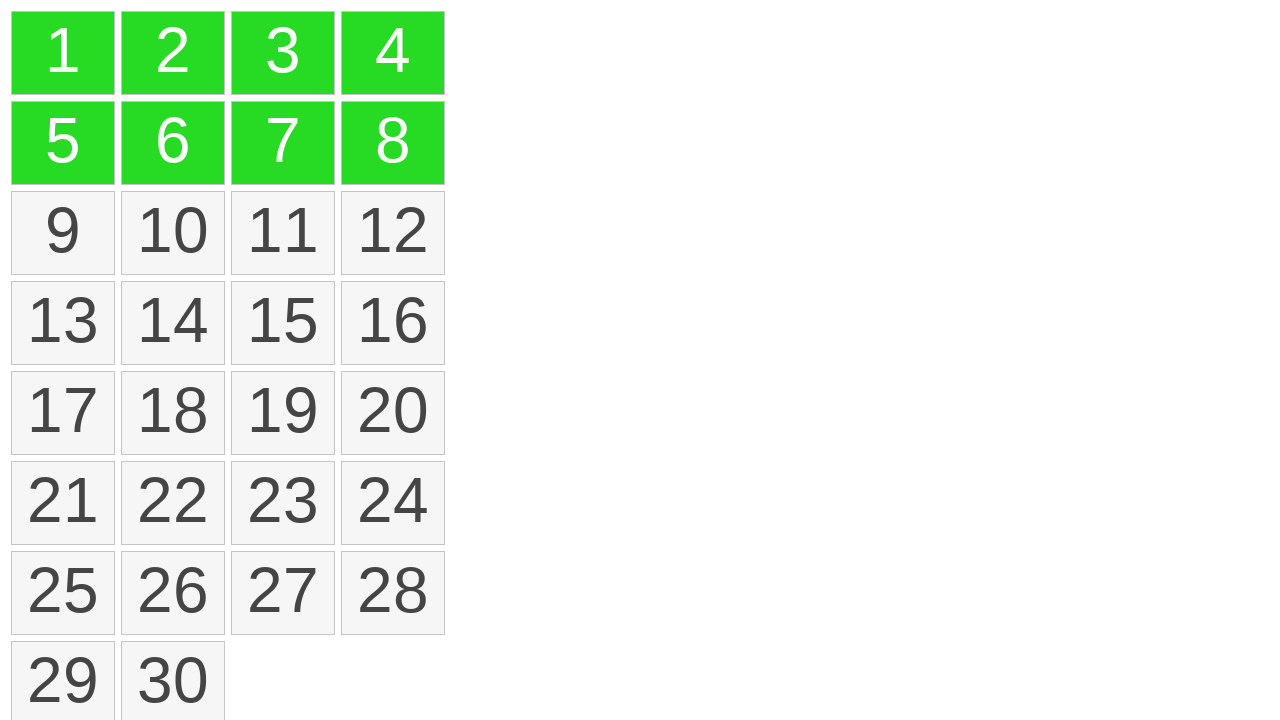

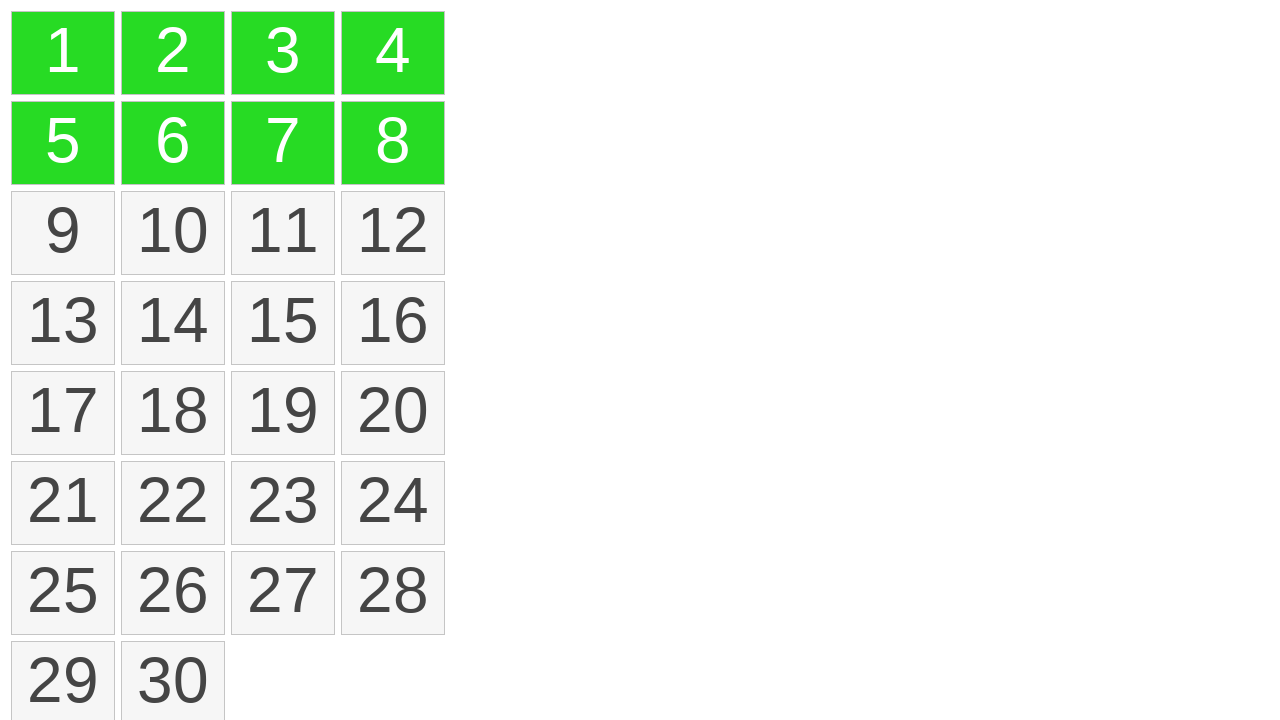